Tests iframe and alert handling by switching to an iframe, clicking a button to trigger a confirm dialog, and accepting it

Starting URL: https://www.w3schools.com/js/tryit.asp?filename=tryjs_confirm

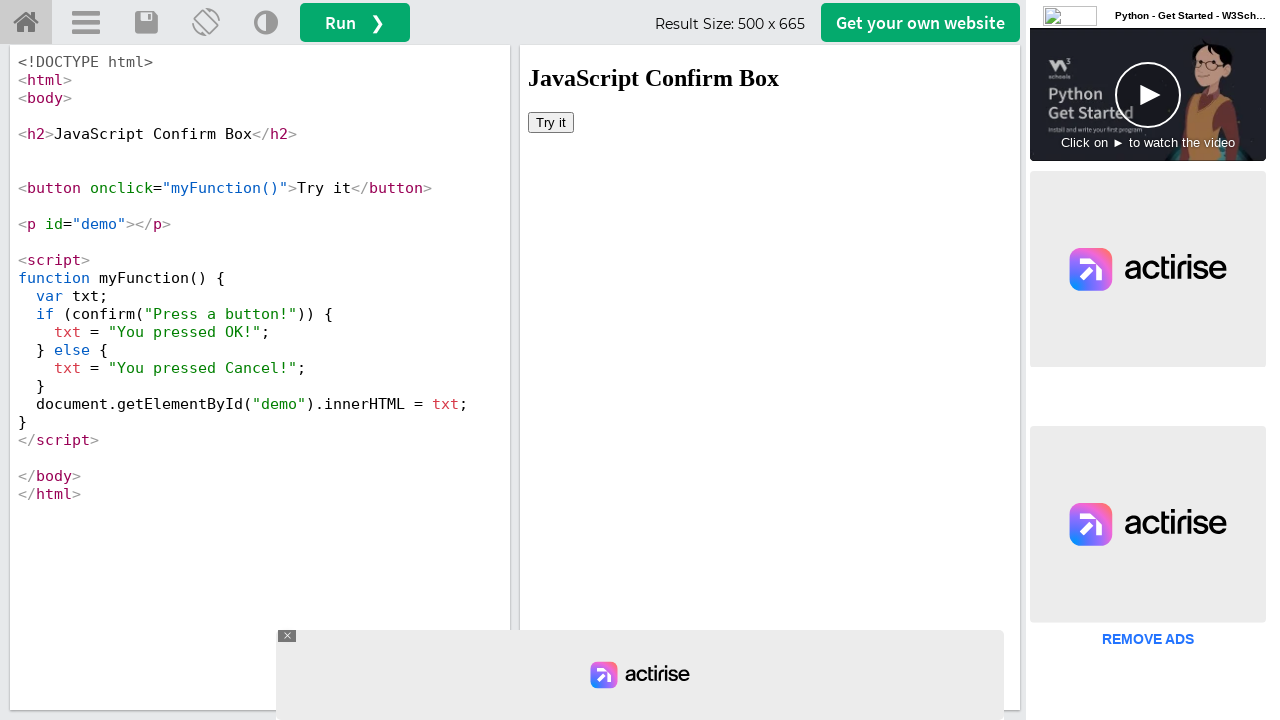

Switched to iframeResult iframe
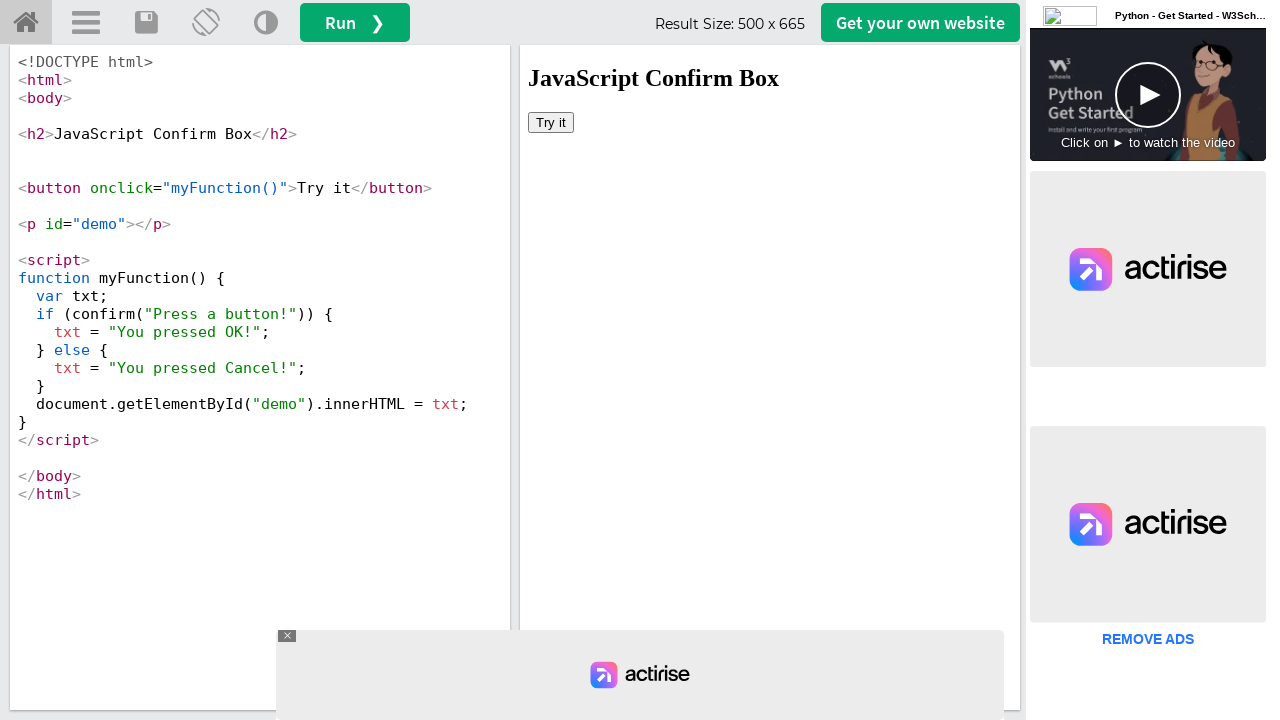

Clicked 'Try it' button to trigger confirm dialog at (551, 122) on button:has-text('Try it')
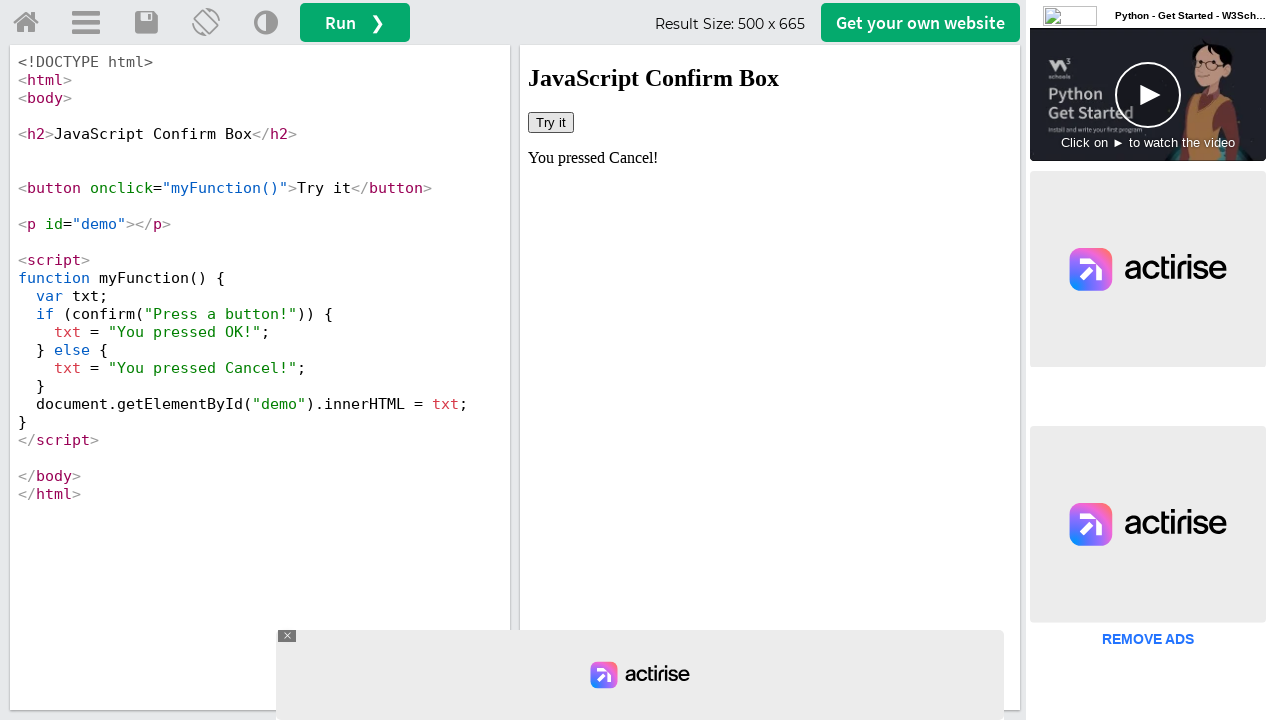

Set up dialog handler to accept confirm dialogs
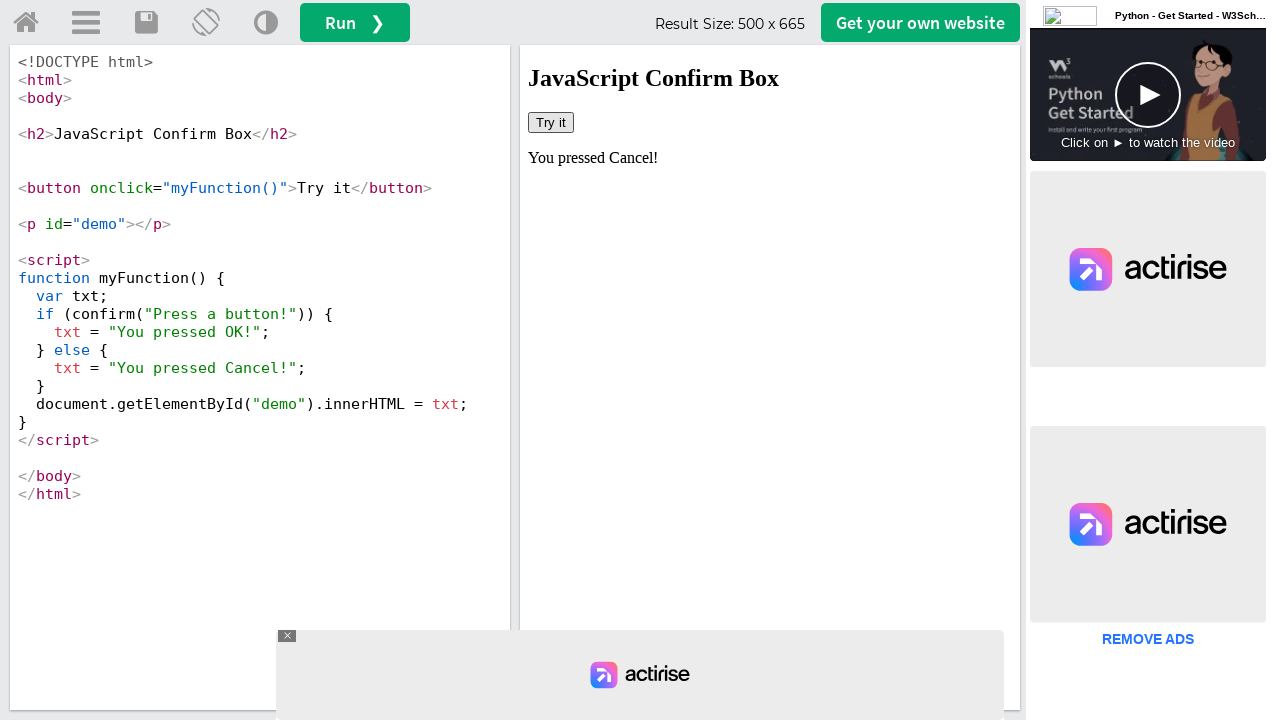

Waited for result element #demo to be visible
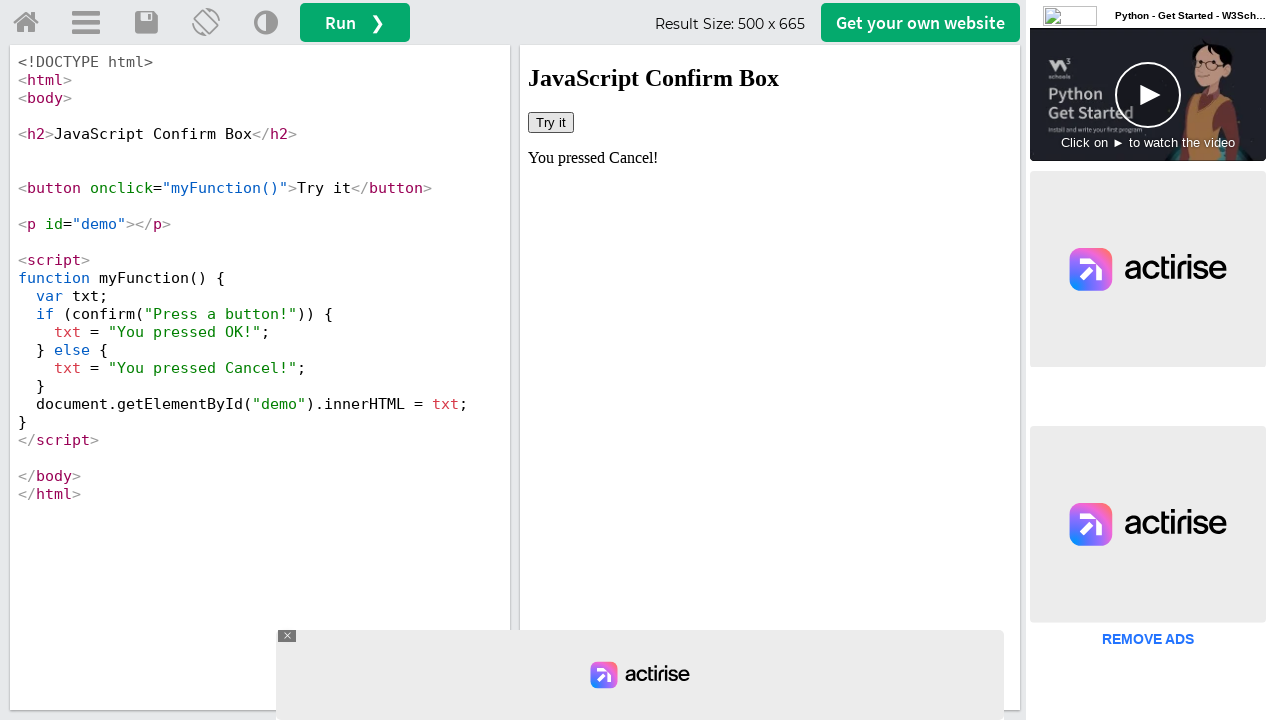

Retrieved result text: 'You pressed Cancel!'
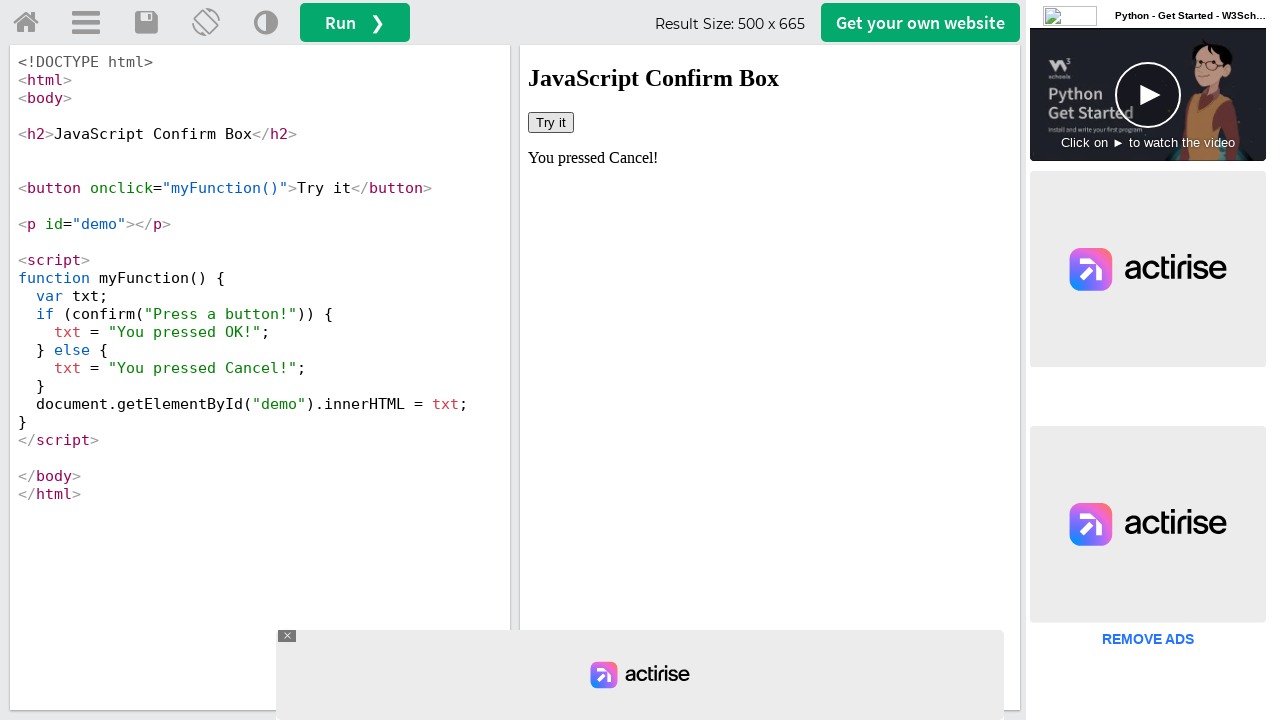

Printed result text to console
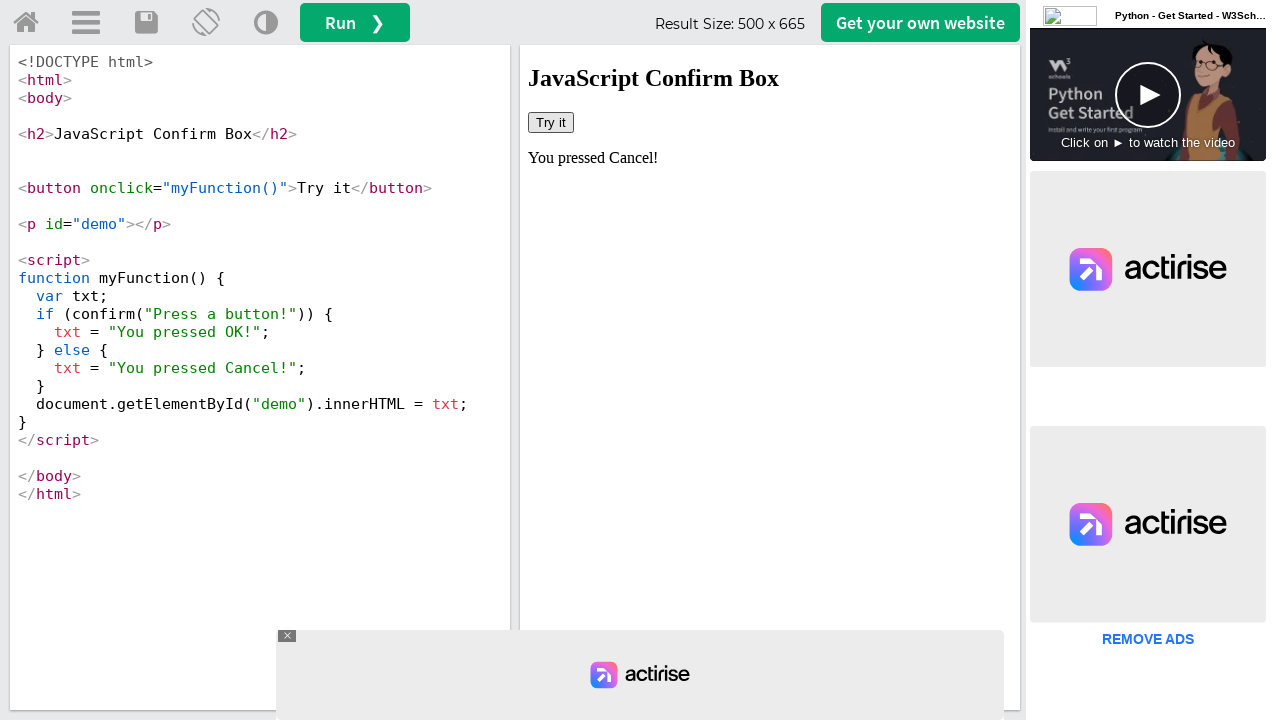

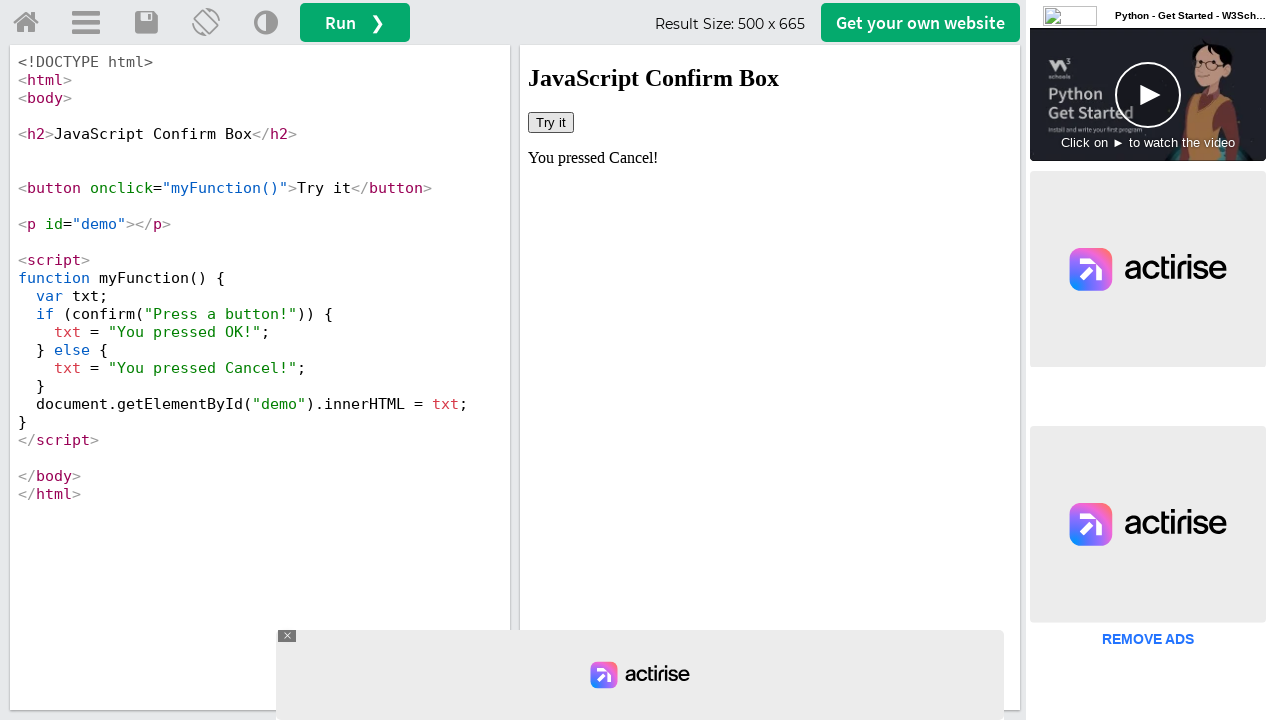